Tests window handling by clicking a link that opens a new window, switching to it, and verifying the title

Starting URL: https://practice.cydeo.com/windows

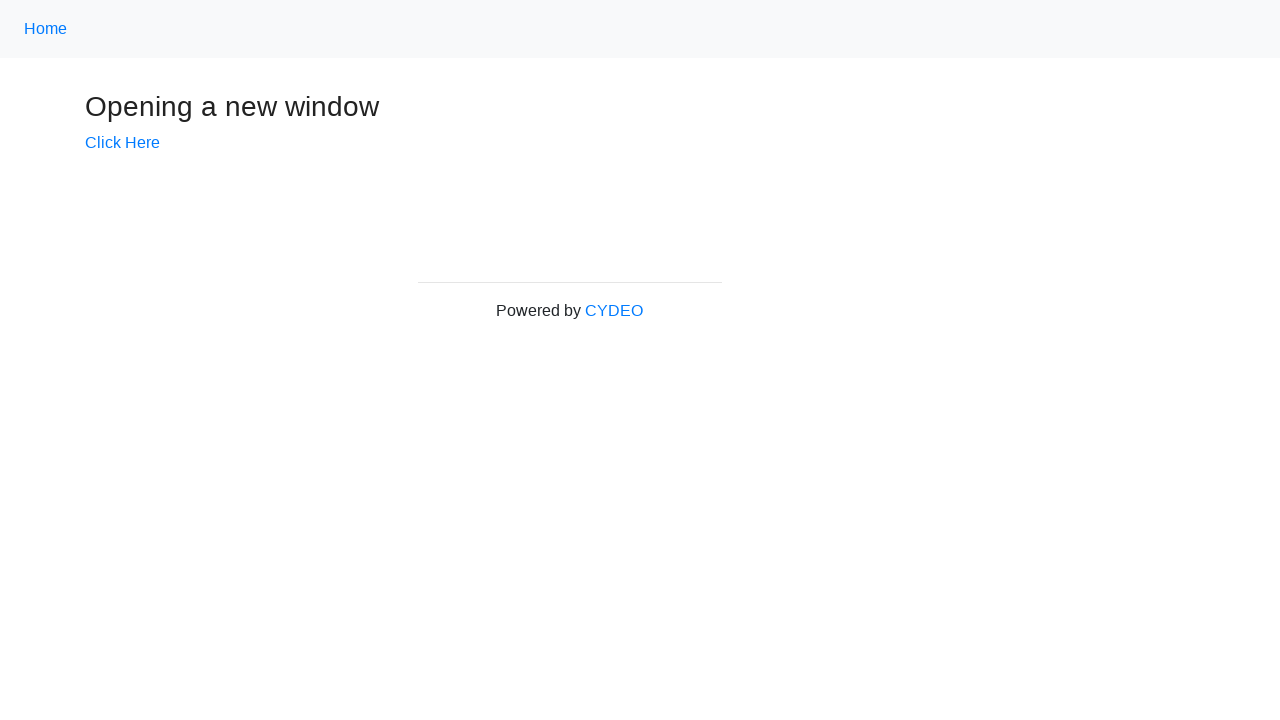

Verified main window title is 'Windows'
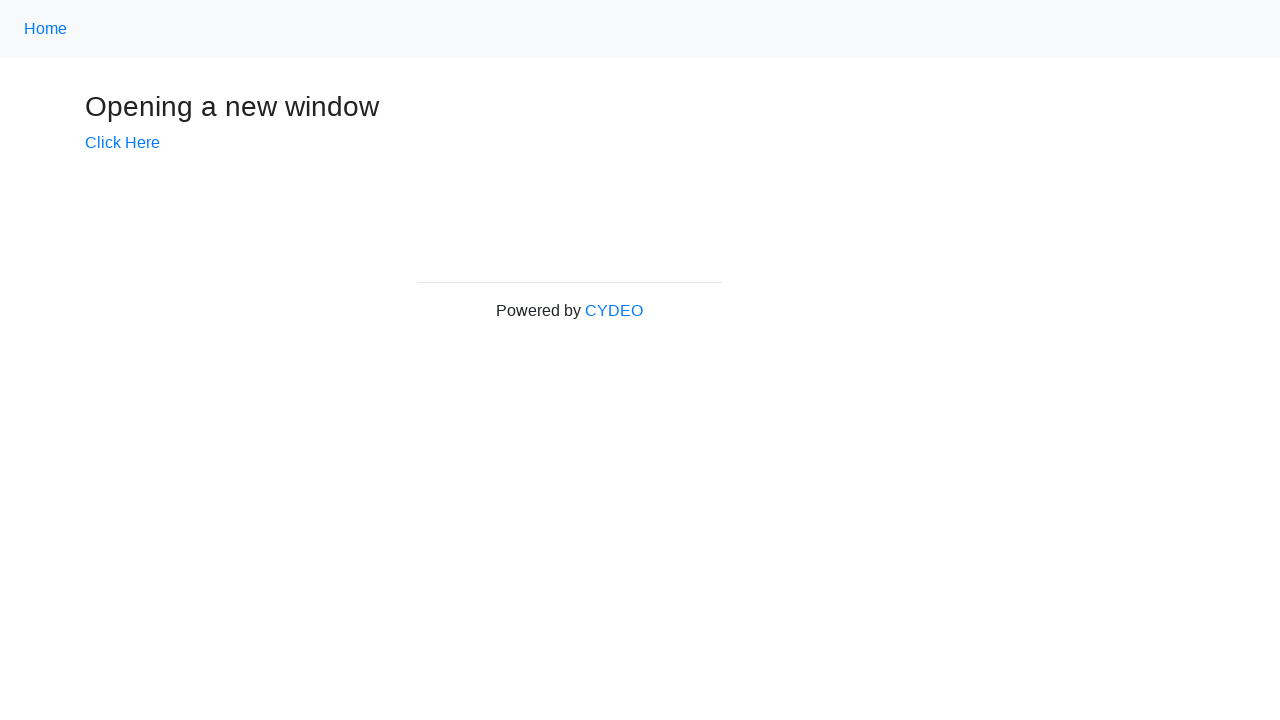

Clicked 'Click Here' link to open new window at (122, 143) on text=Click Here
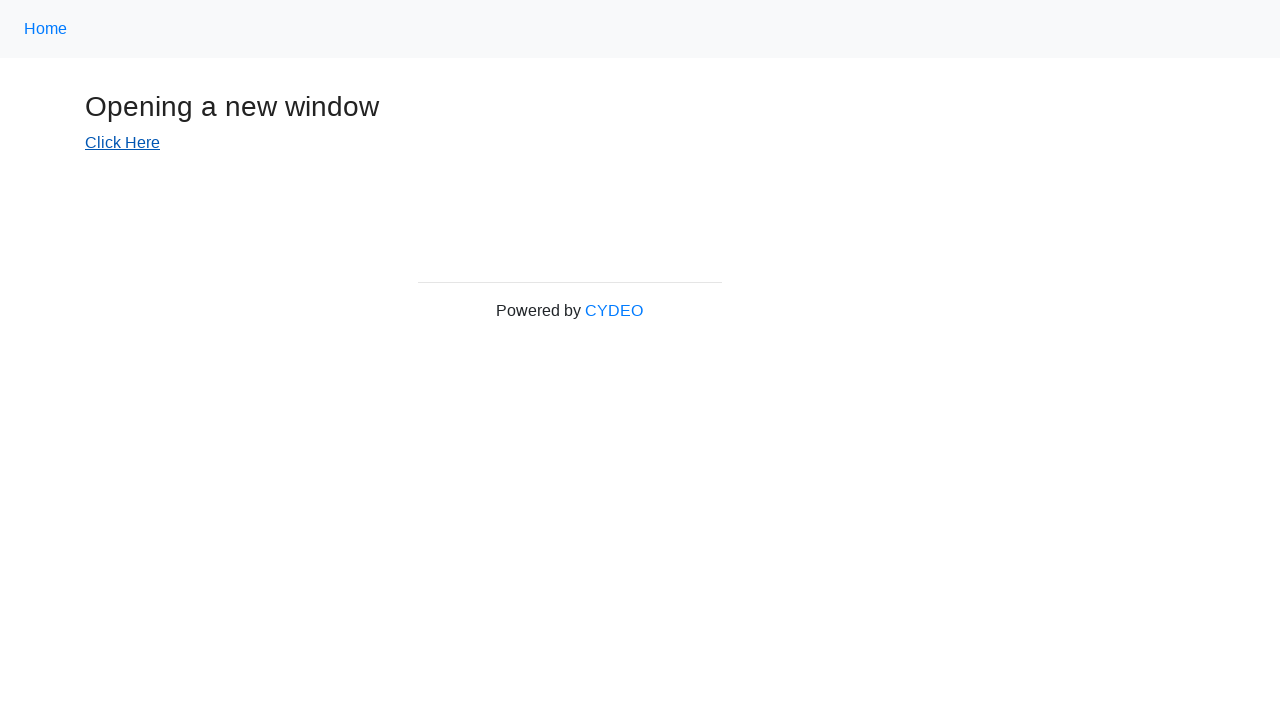

New window popup appeared and was captured
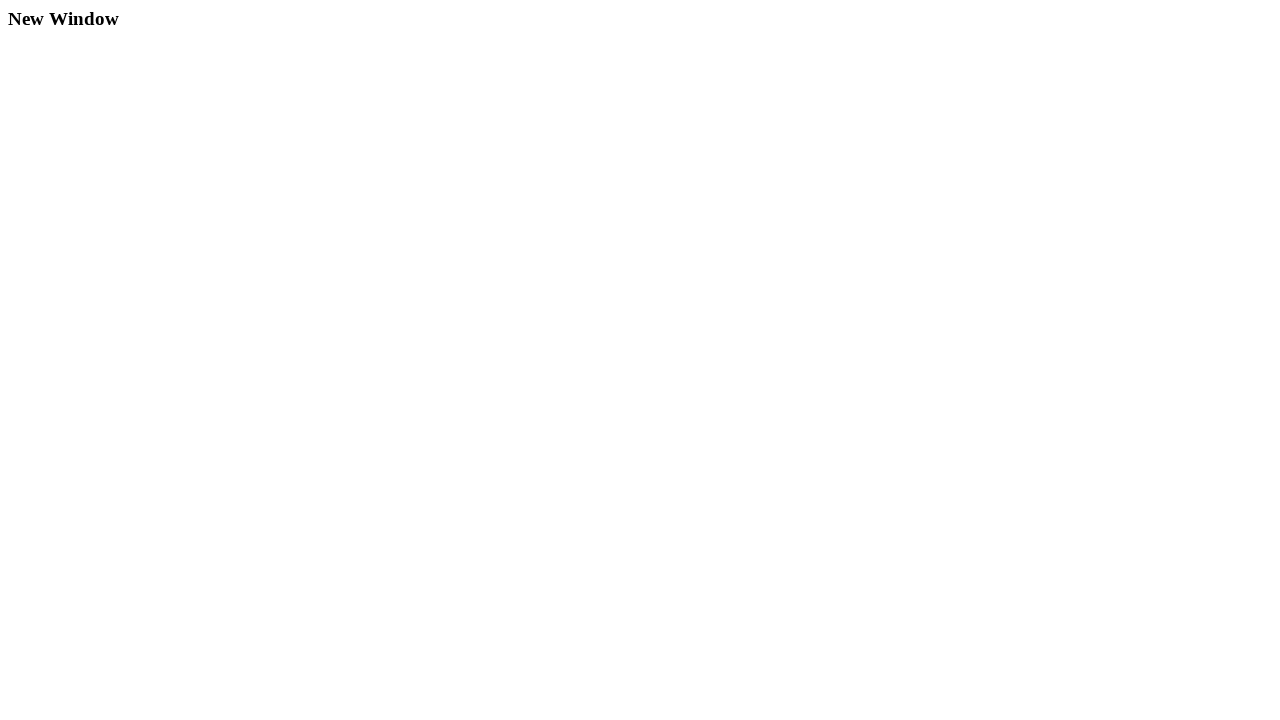

Verified new window title is 'New Window'
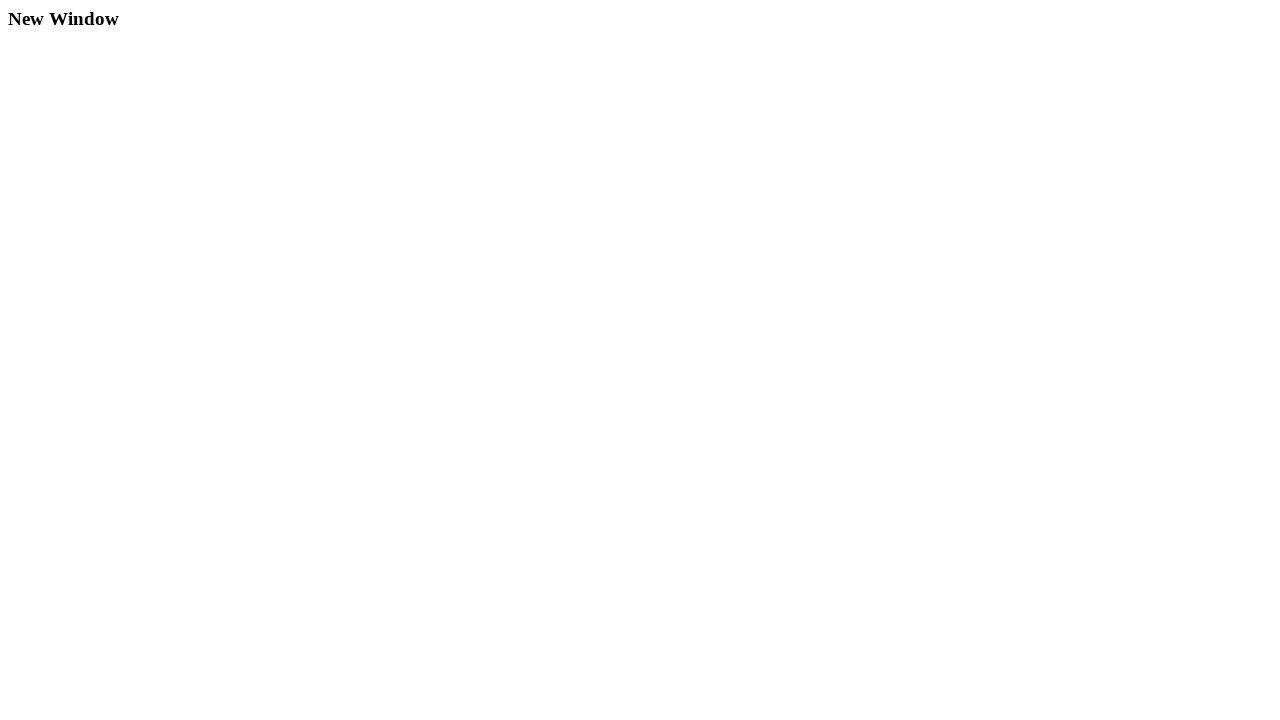

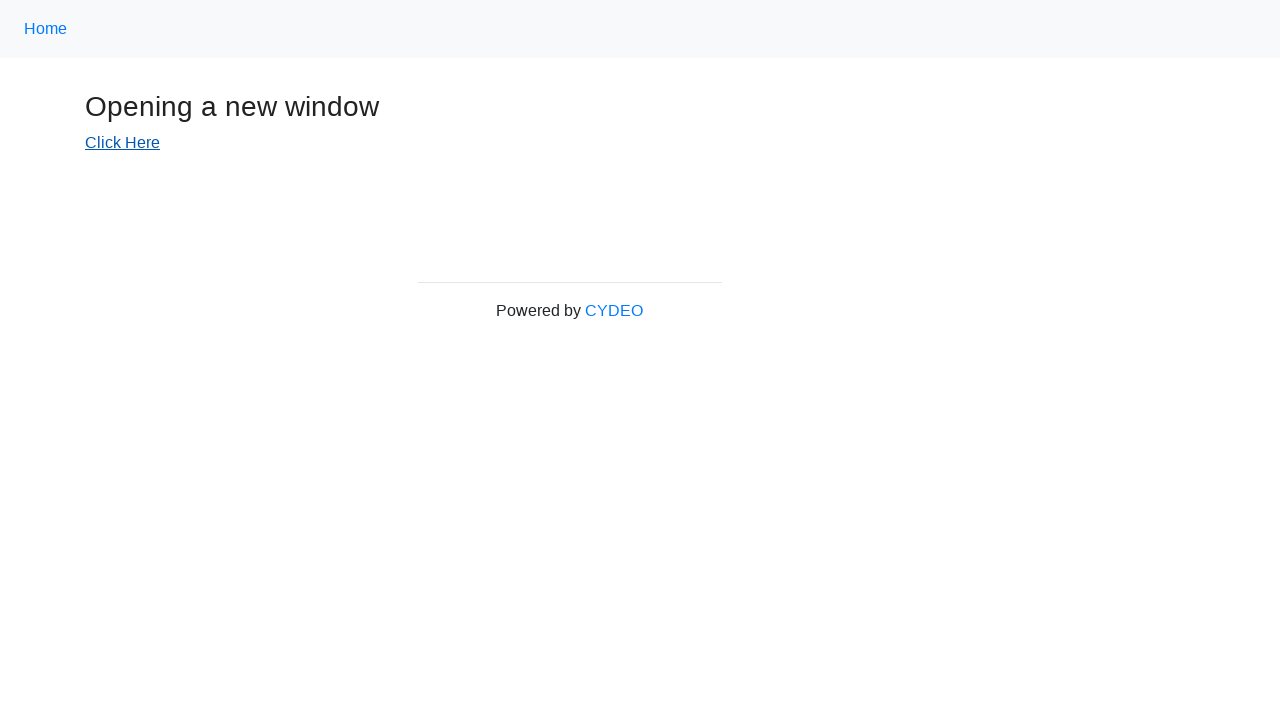